Tests navigation on the Galani Projects website by clicking on the "Our Expertise" link and verifying that the Expertise heading is displayed.

Starting URL: https://galaniprojects.de/eng.html

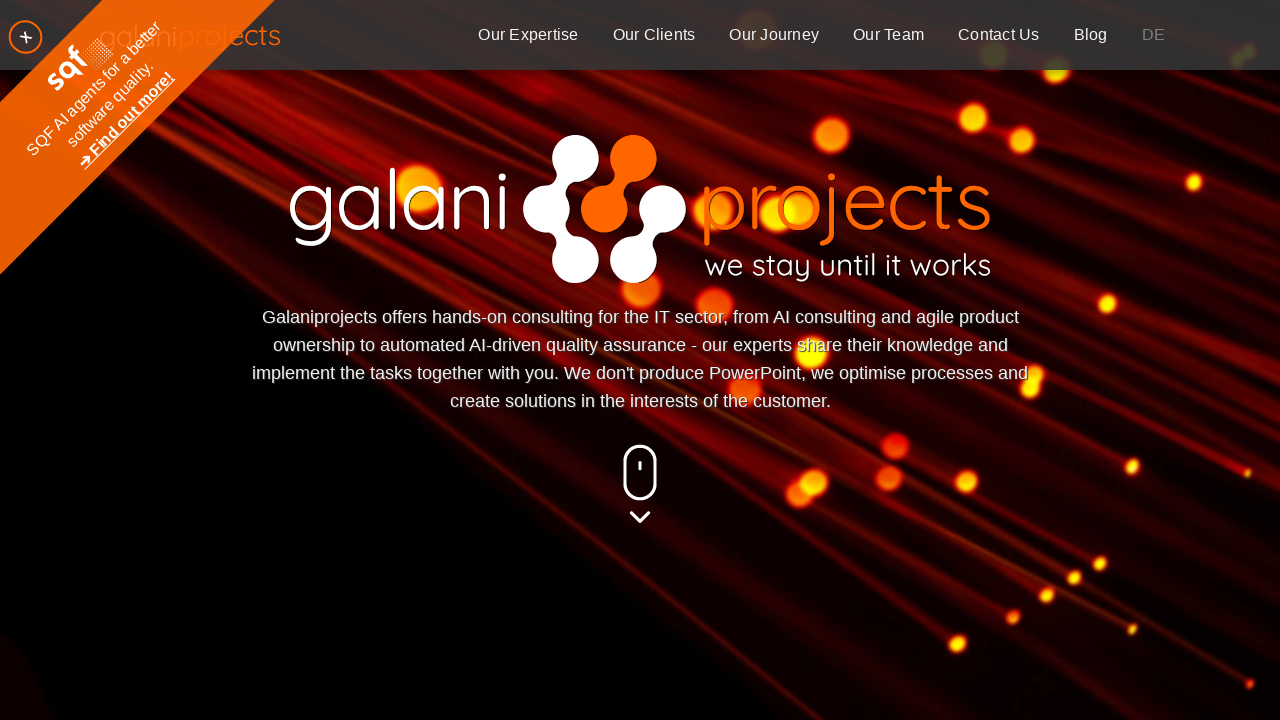

Navigated to Galani Projects website
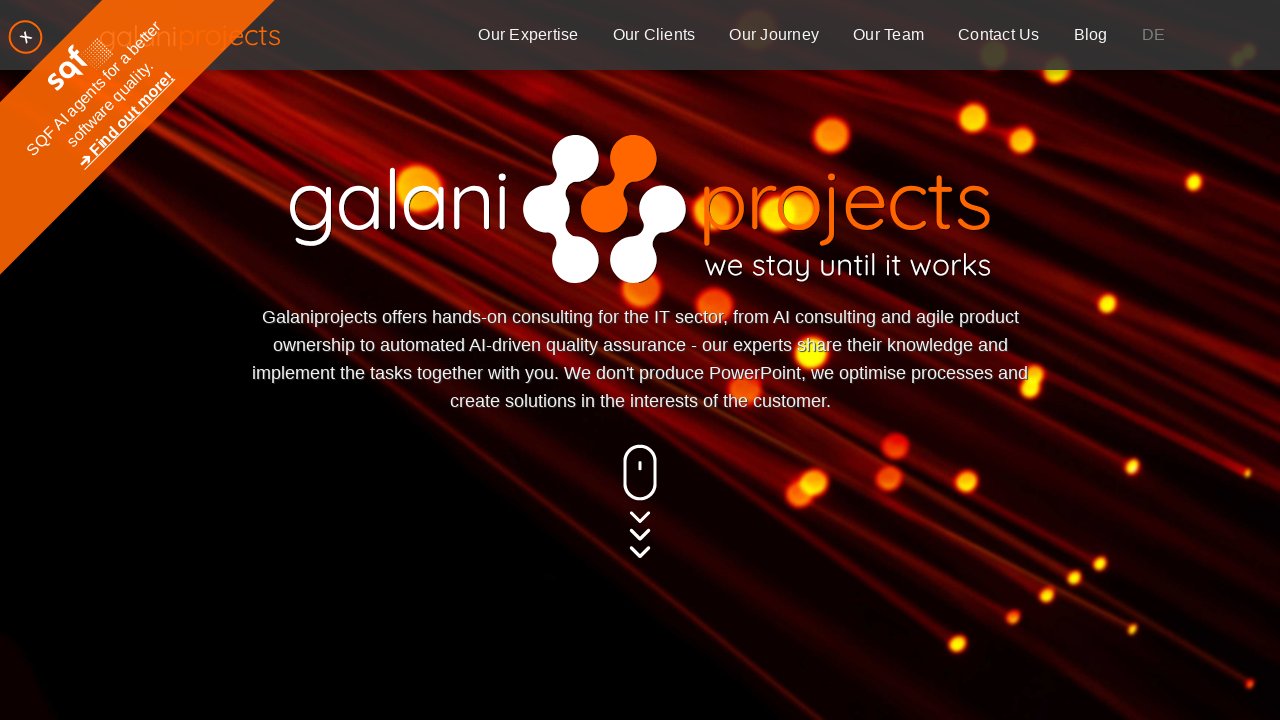

Clicked on the 'Our Expertise' link at (528, 35) on internal:role=link[name="Our Expertise"i]
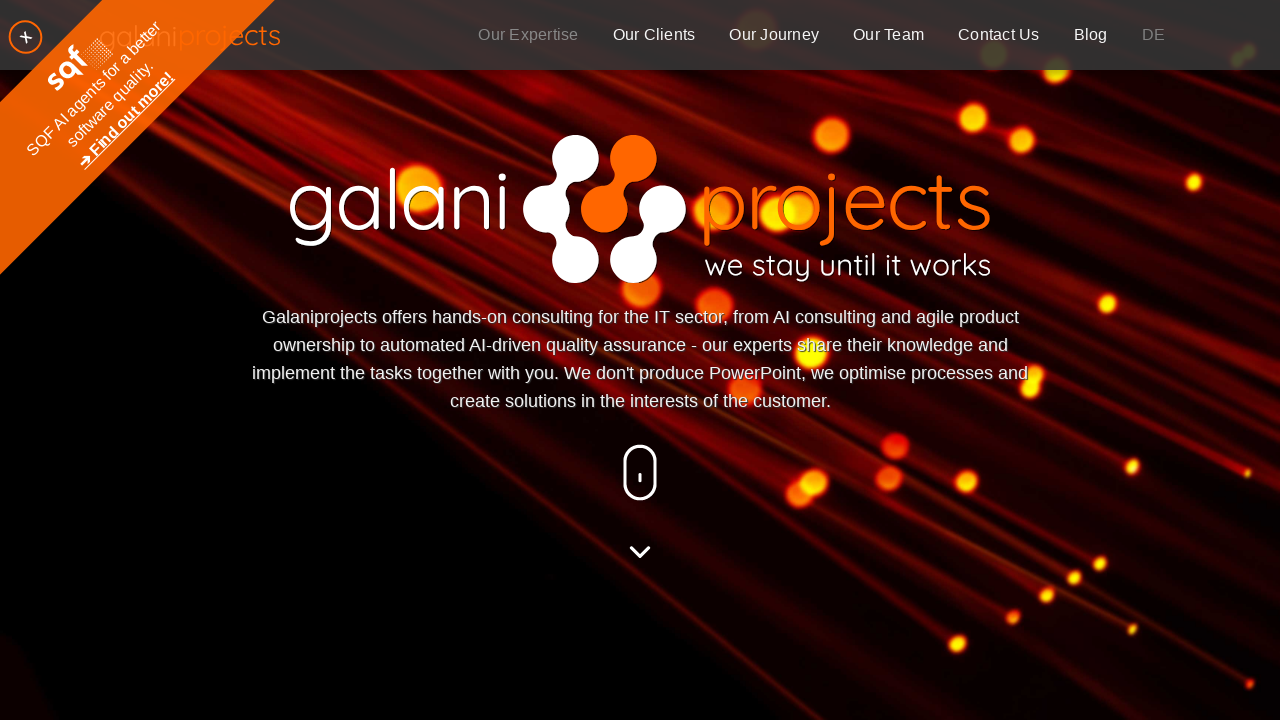

Verified that the Expertise heading is visible
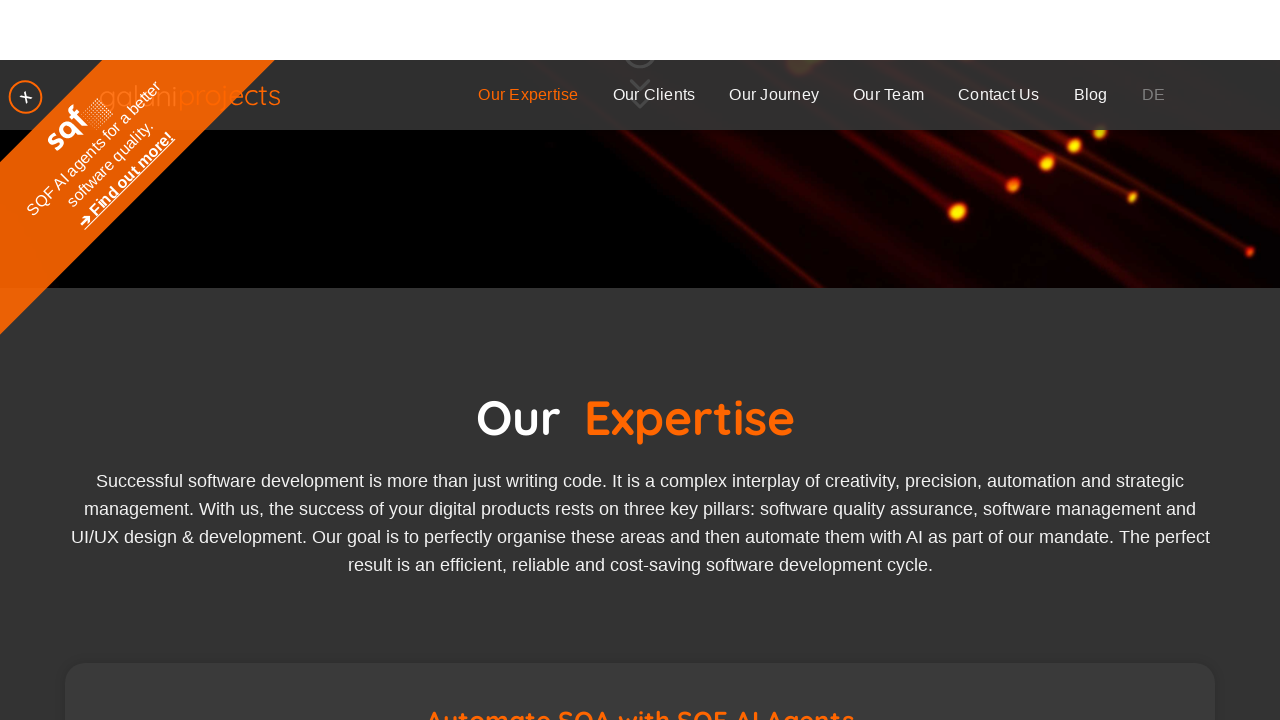

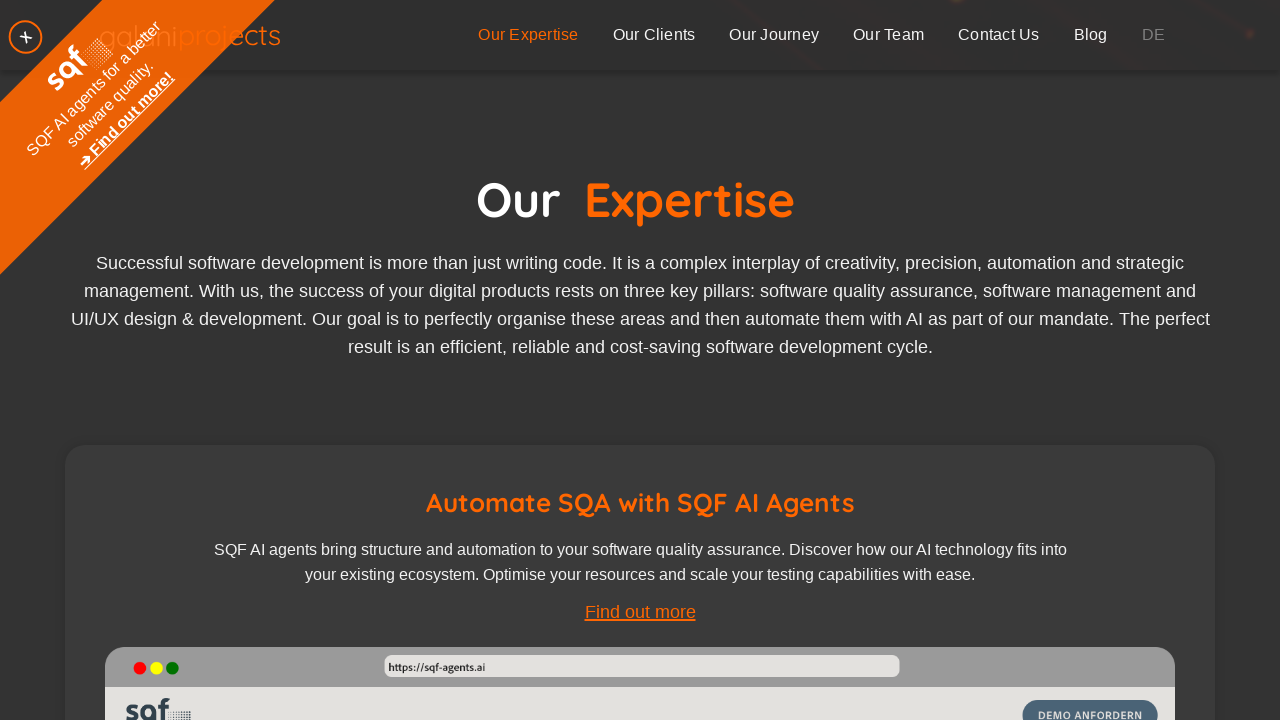